Navigates to an LMS website, clicks on "All Courses" link, and counts the number of course buttons on the page

Starting URL: https://alchemy.hguy.co/lms

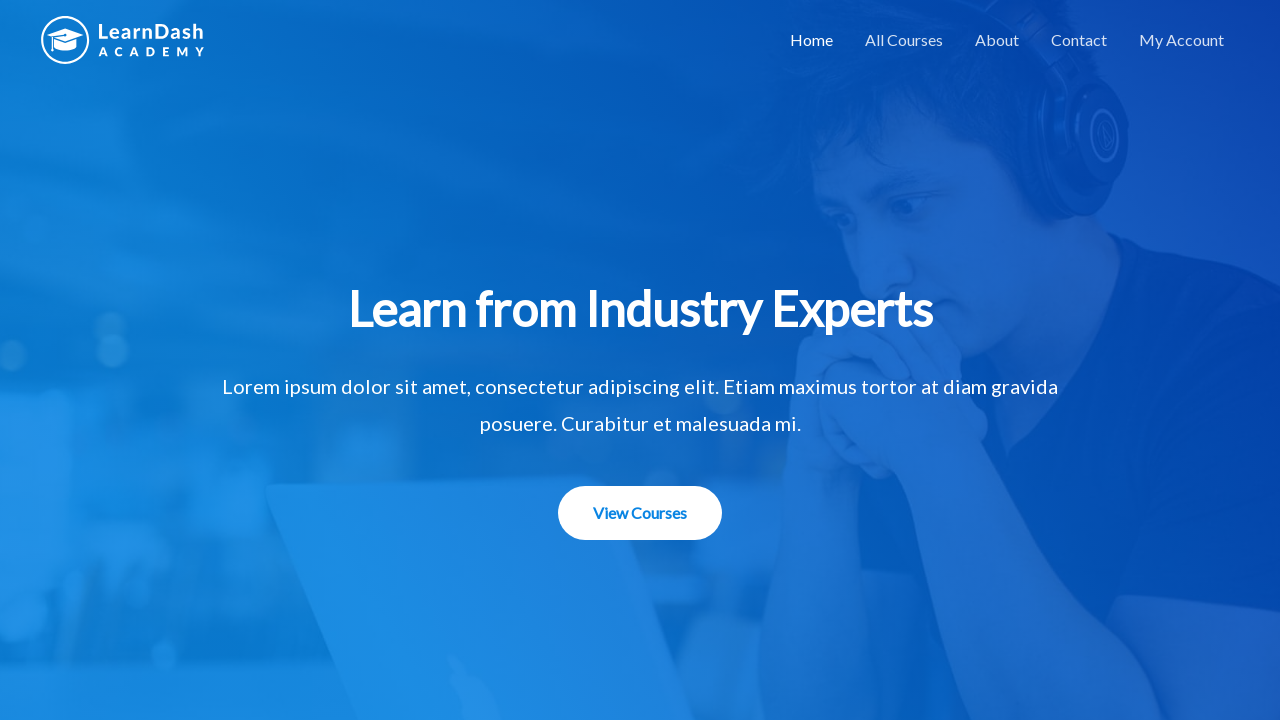

Navigated to LMS website at https://alchemy.hguy.co/lms
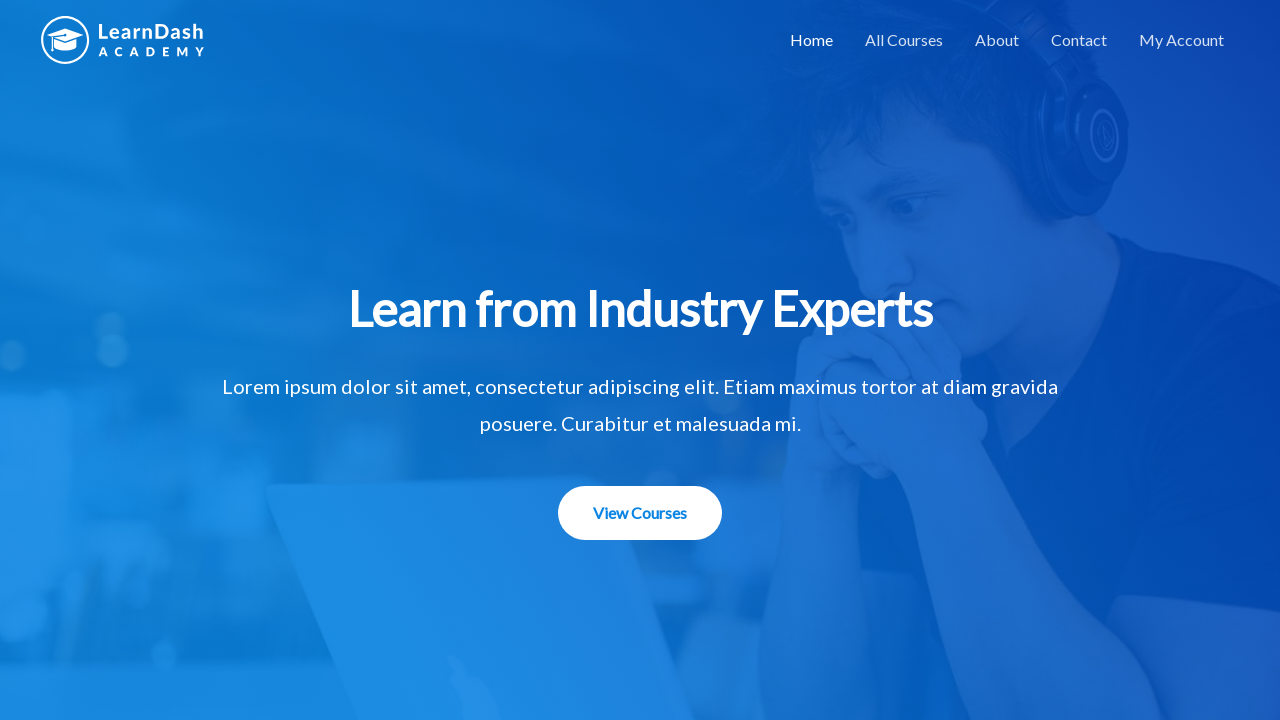

Clicked on 'All Courses' link at (904, 40) on xpath=//a[contains(text(),'All Courses')]
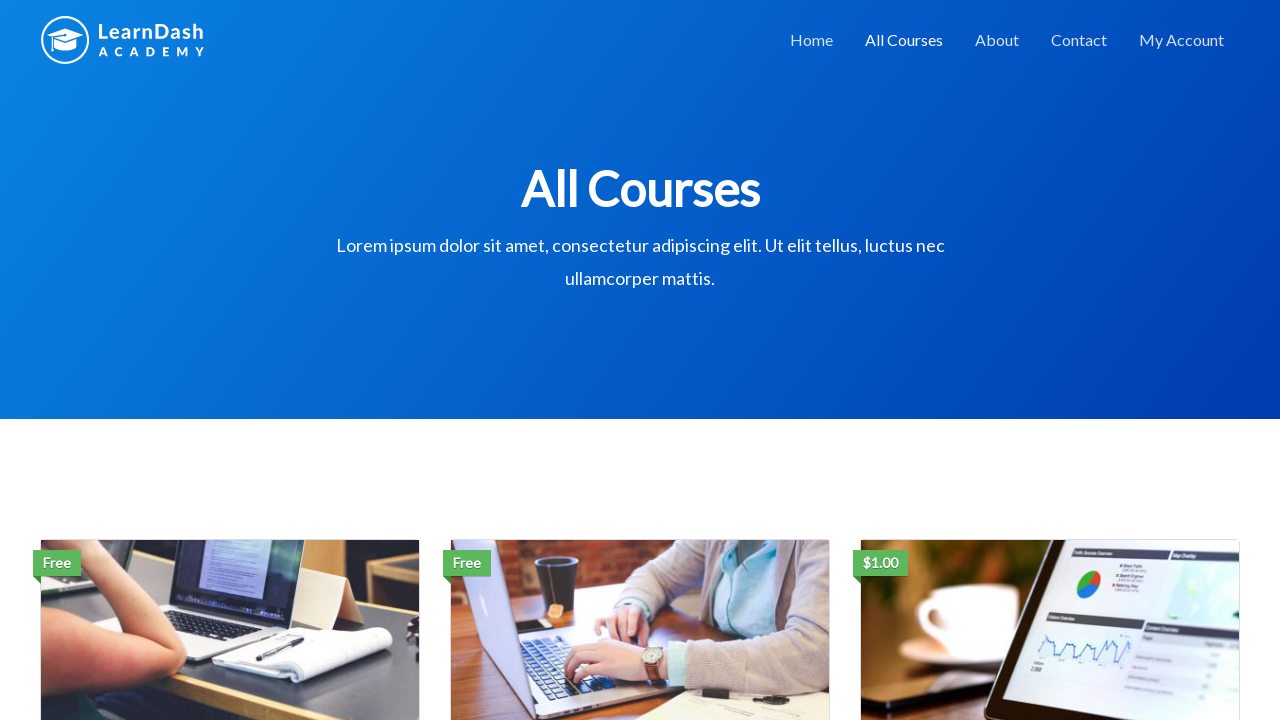

Course buttons loaded on the page
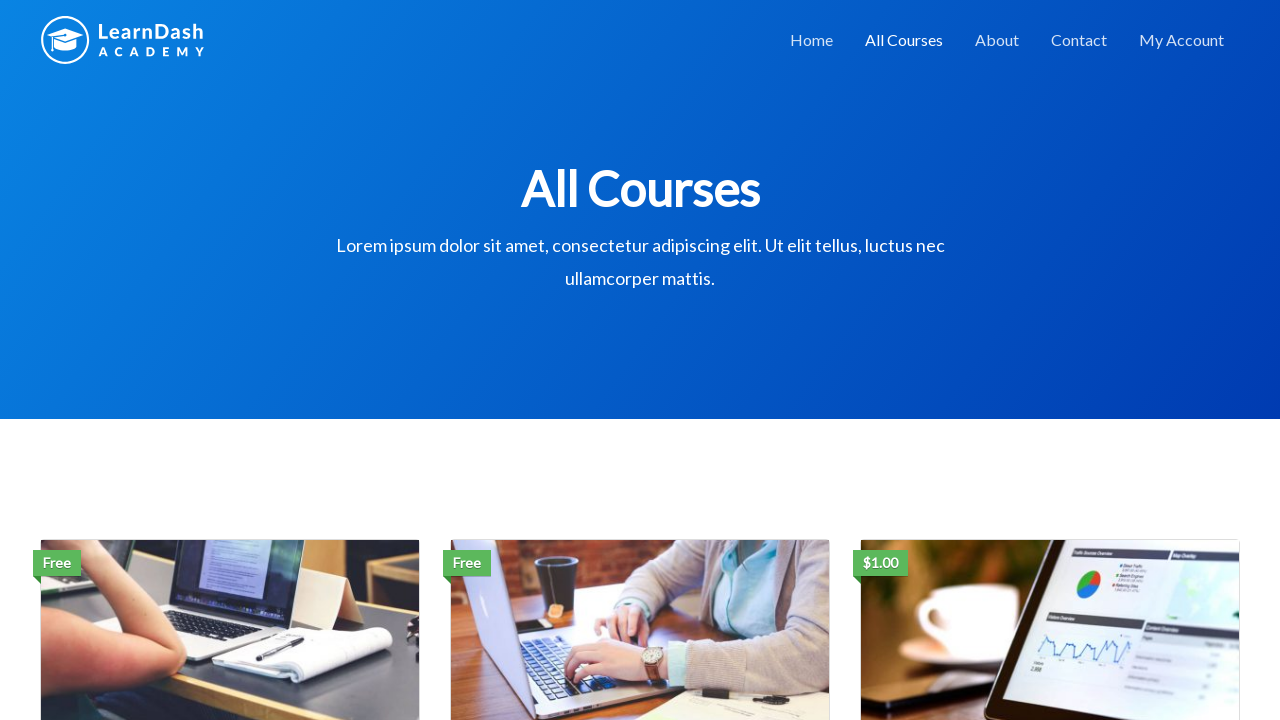

Retrieved all course buttons - Total count: 3 courses
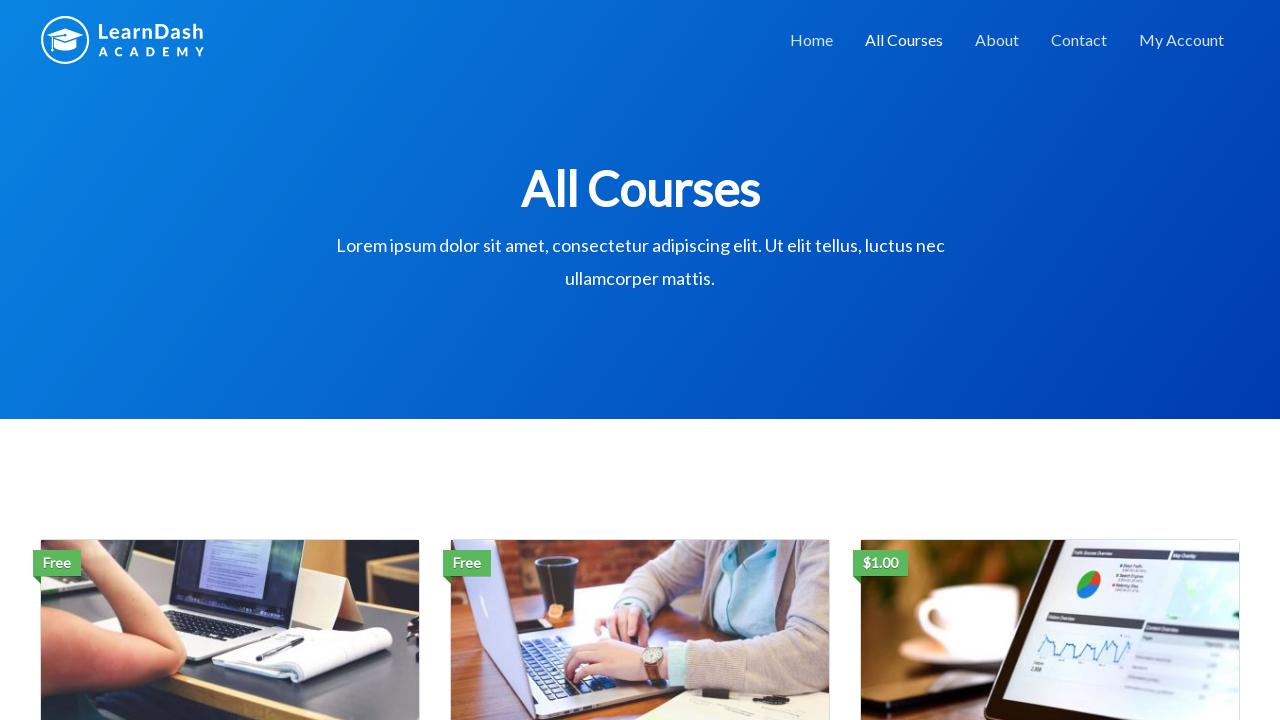

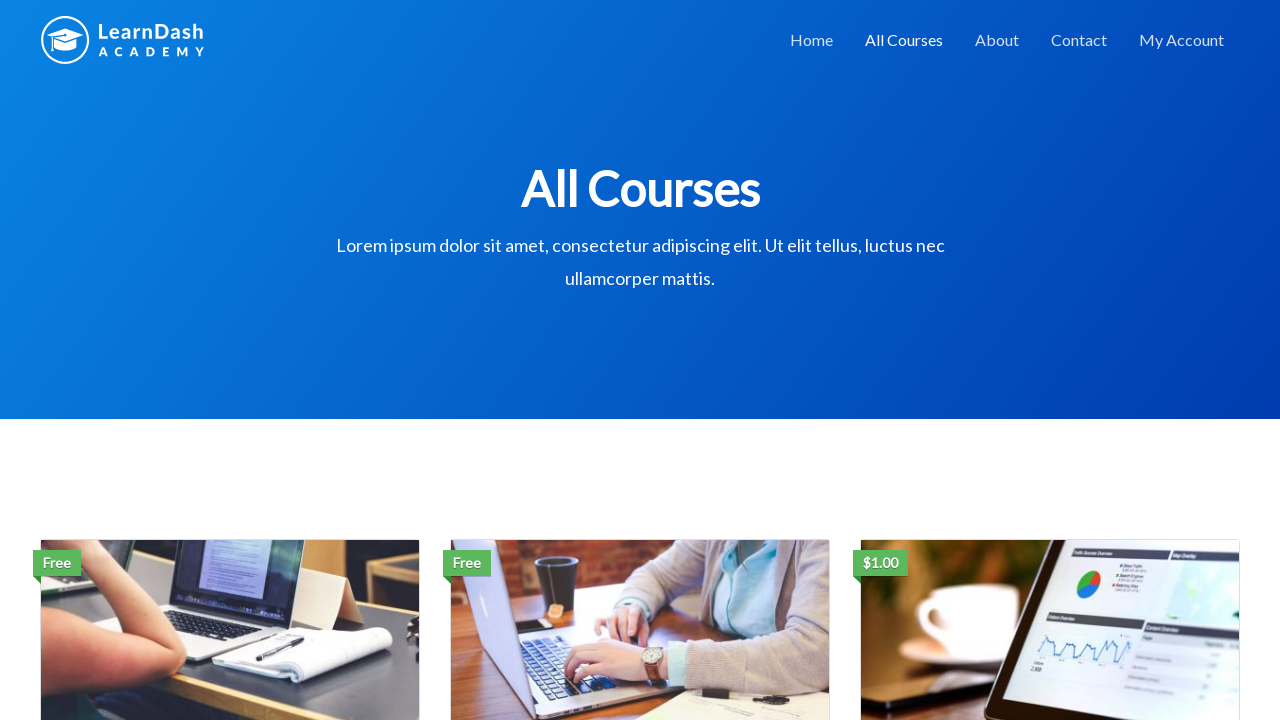